Tests infinite scrolling functionality by continuously scrolling to the bottom of the page until all content is loaded

Starting URL: http://the-internet.herokuapp.com/infinite_scroll

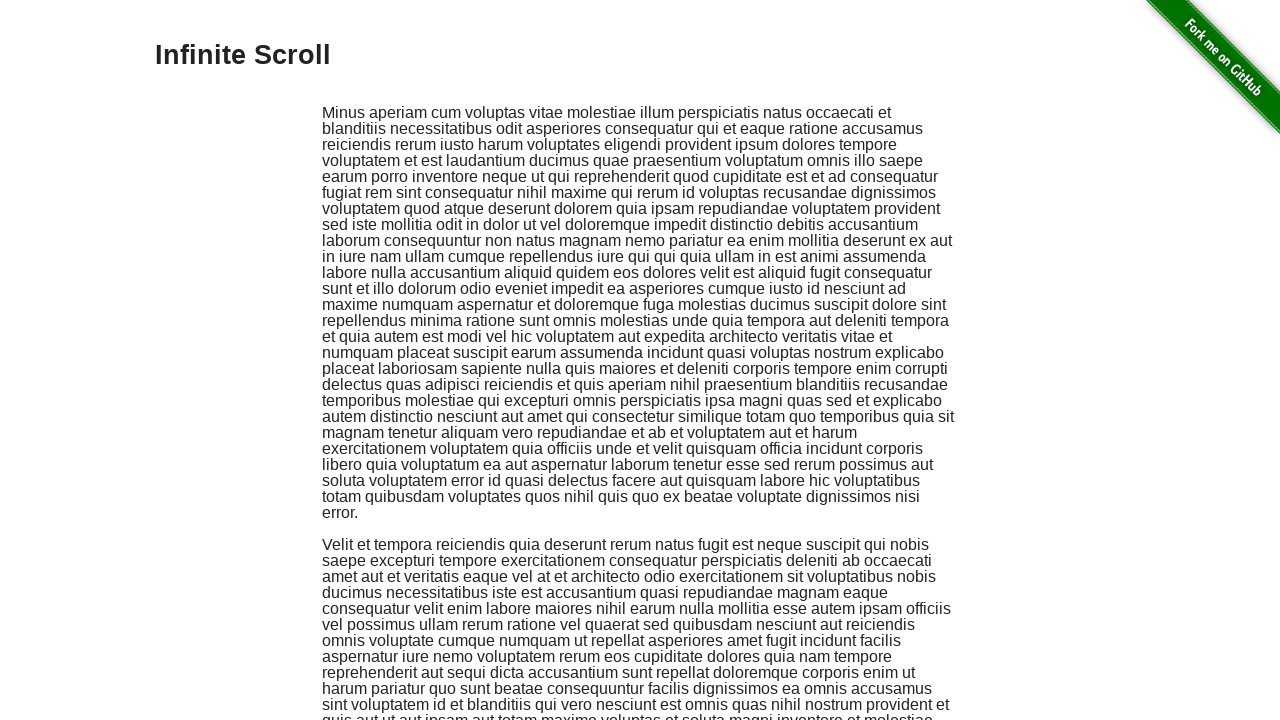

Retrieved initial page scroll height
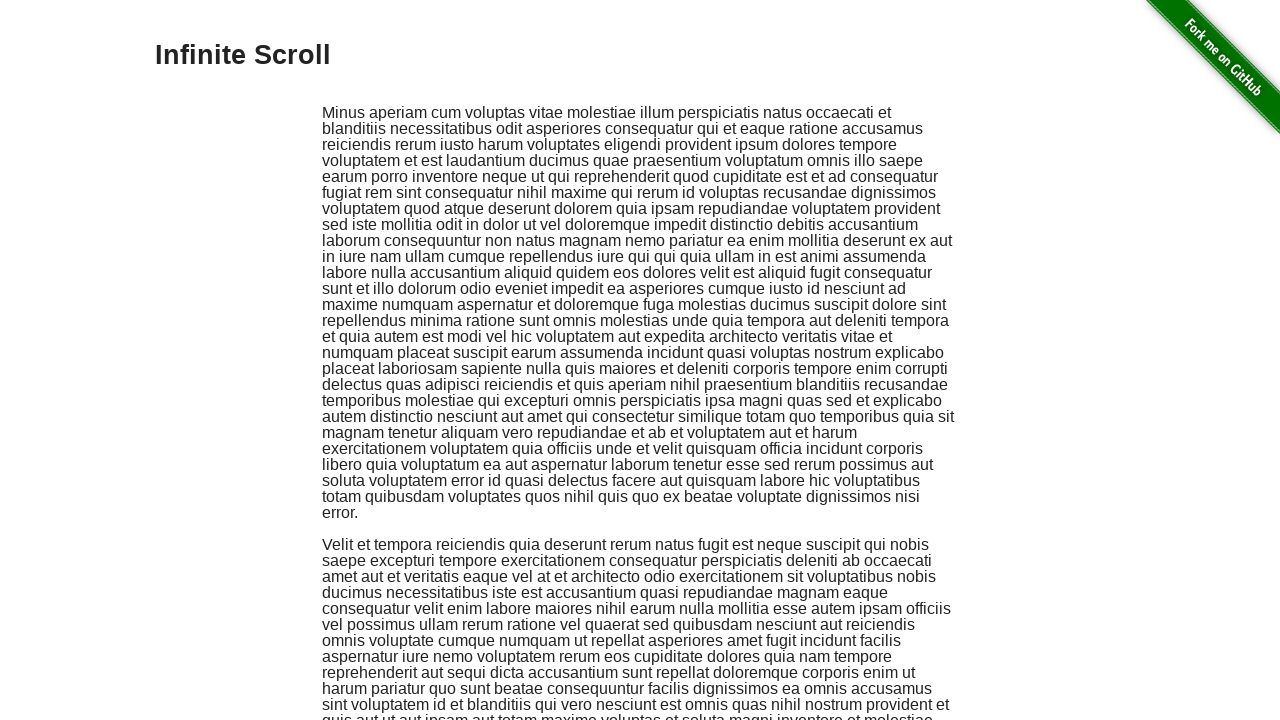

Scrolled to bottom of page (scroll #1)
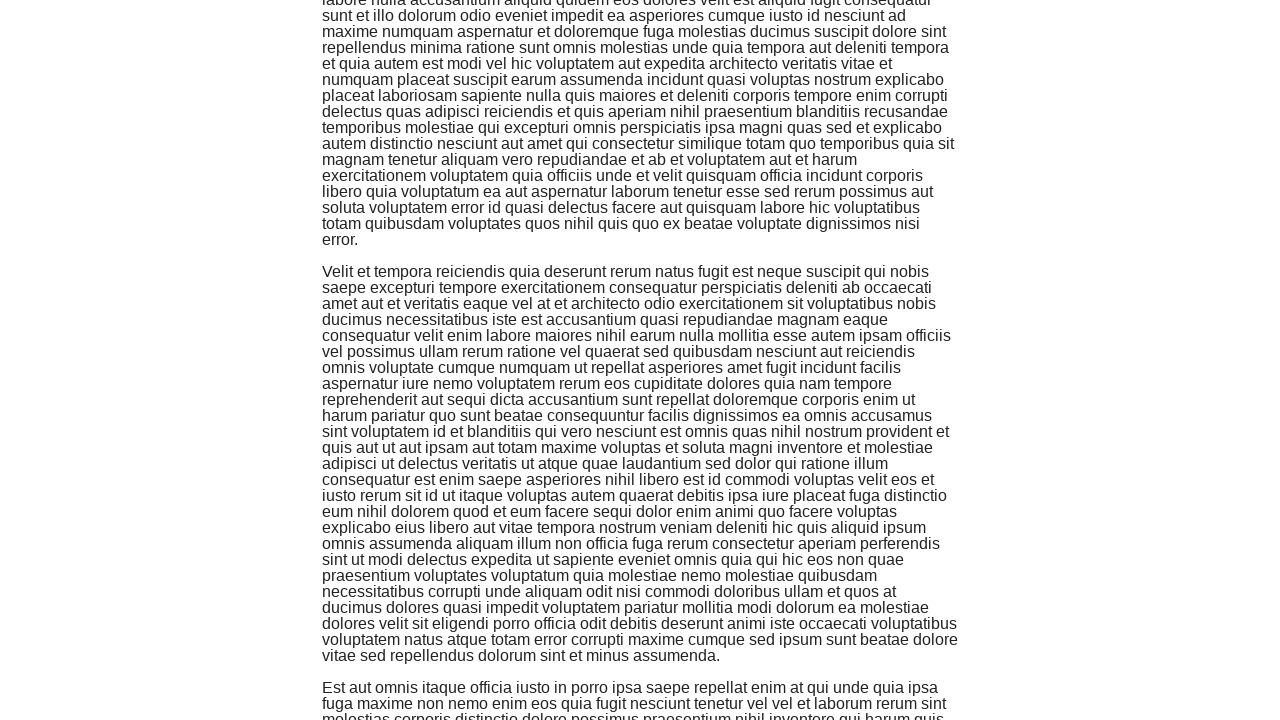

Waited 3 seconds for content to load
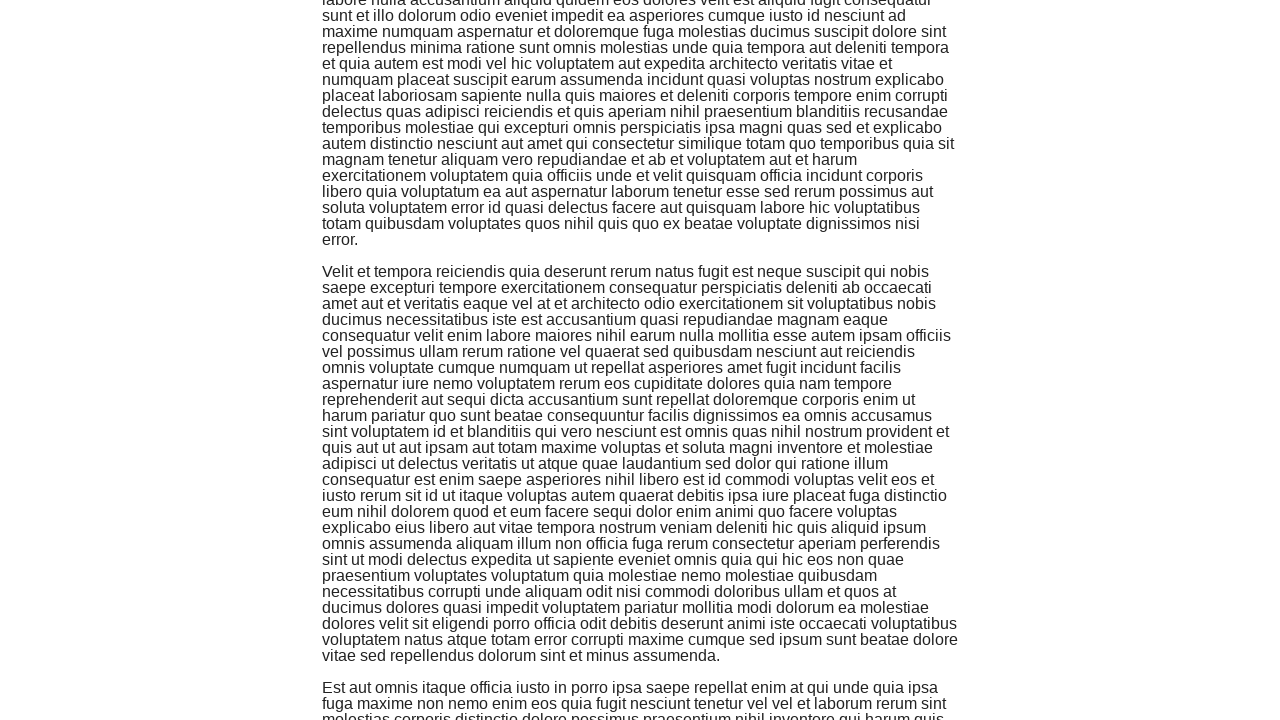

Retrieved updated page scroll height
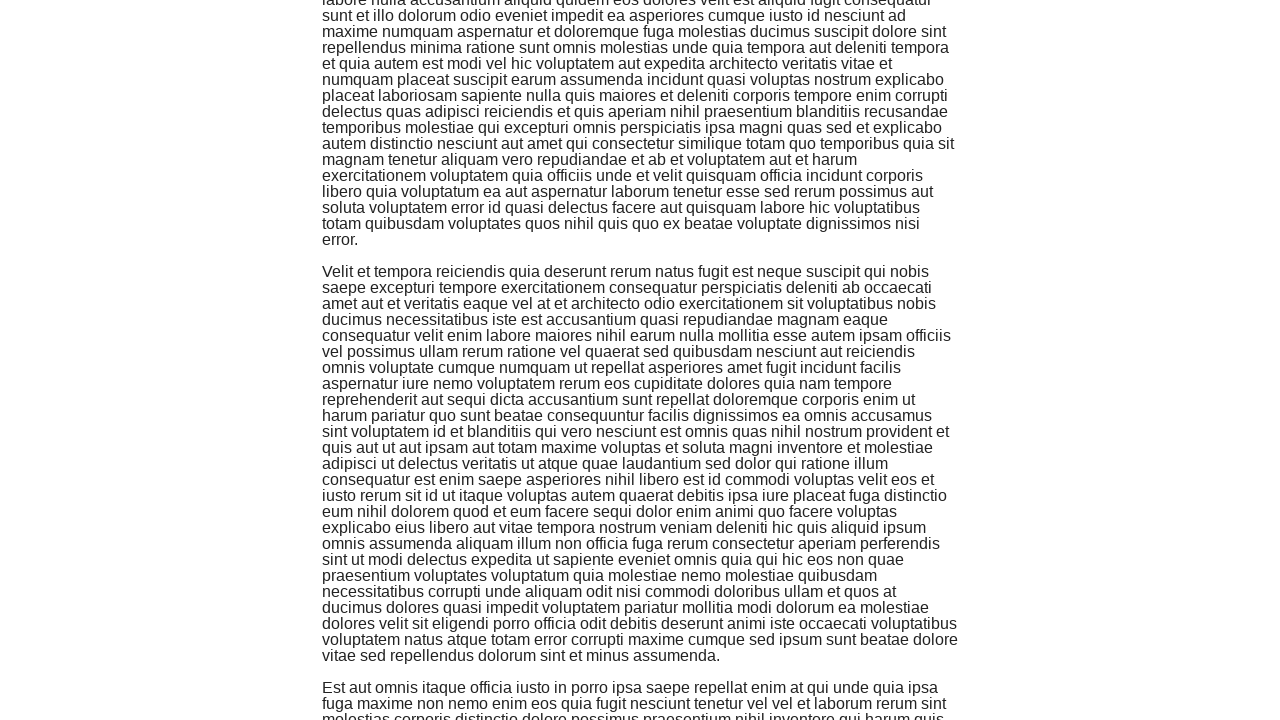

Scrolled to bottom of page (scroll #2)
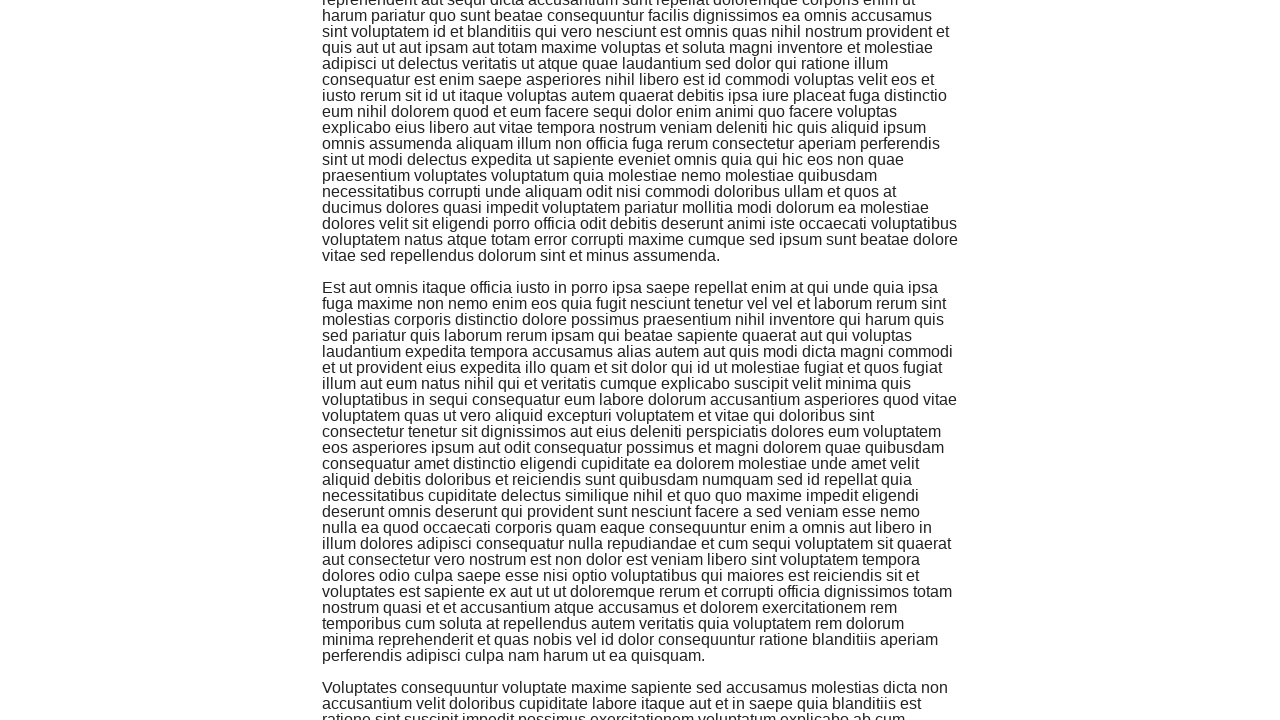

Waited 3 seconds for content to load
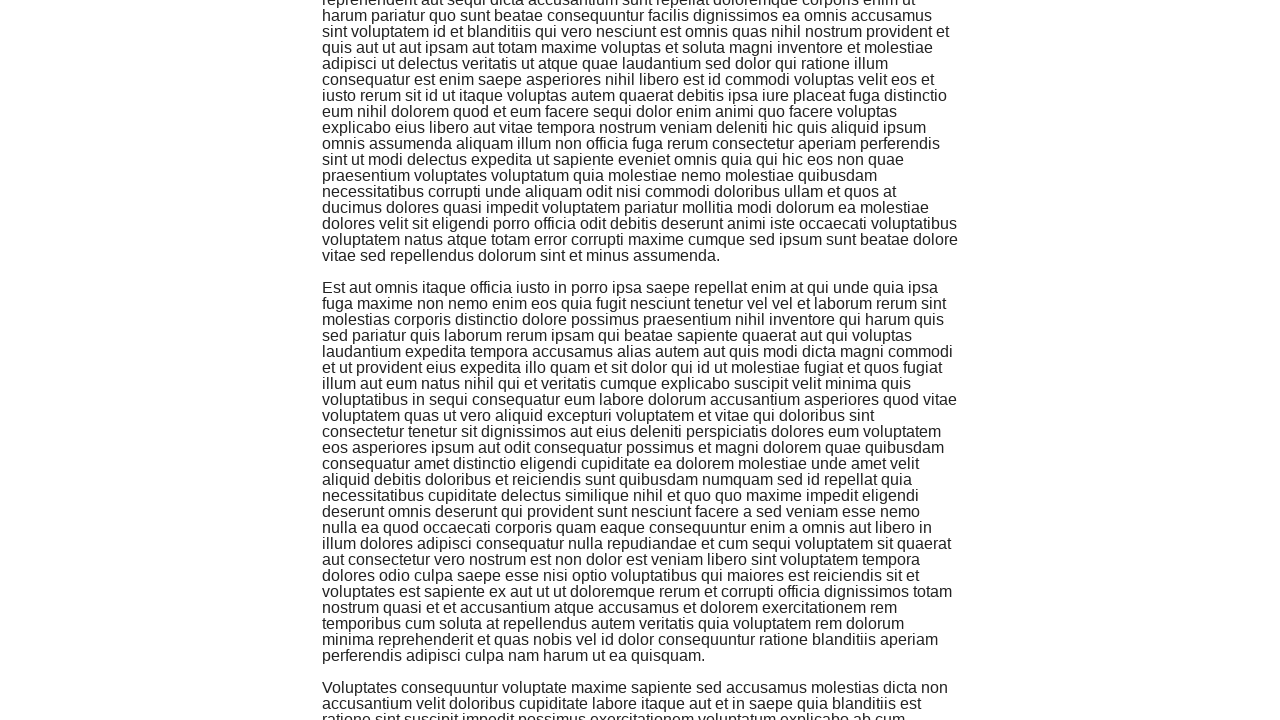

Retrieved updated page scroll height
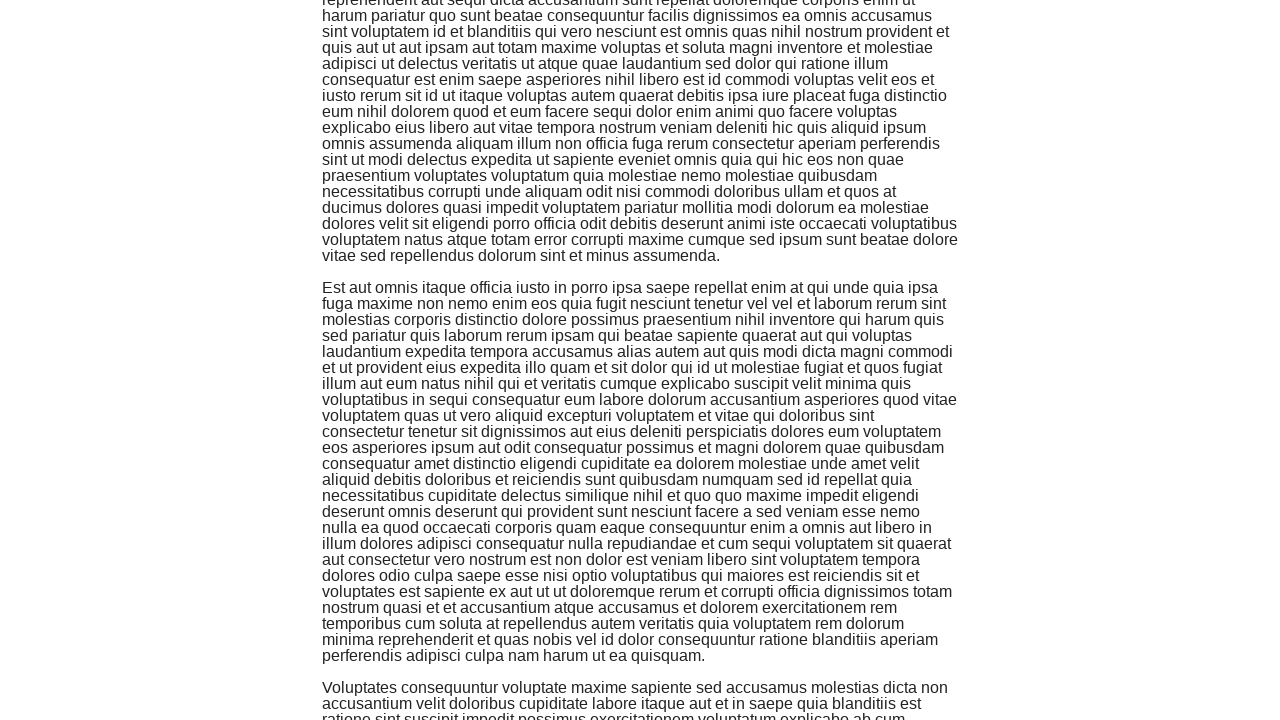

Scrolled to bottom of page (scroll #3)
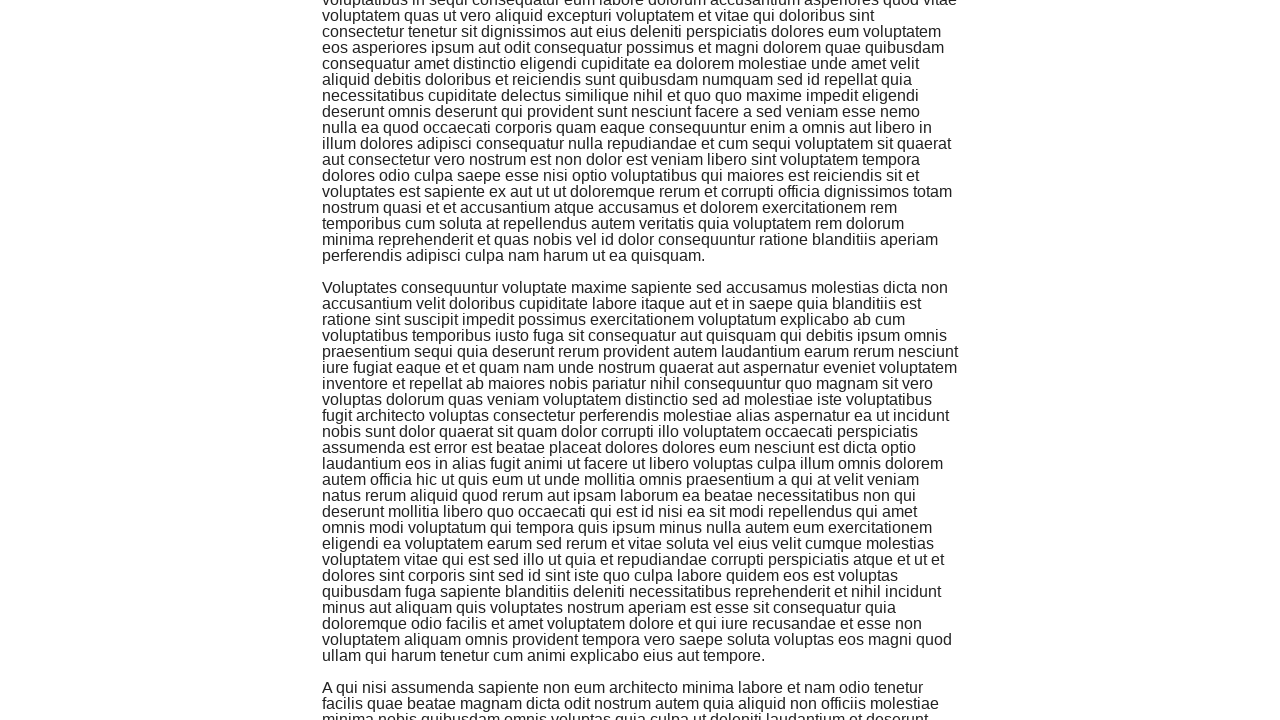

Waited 3 seconds for content to load
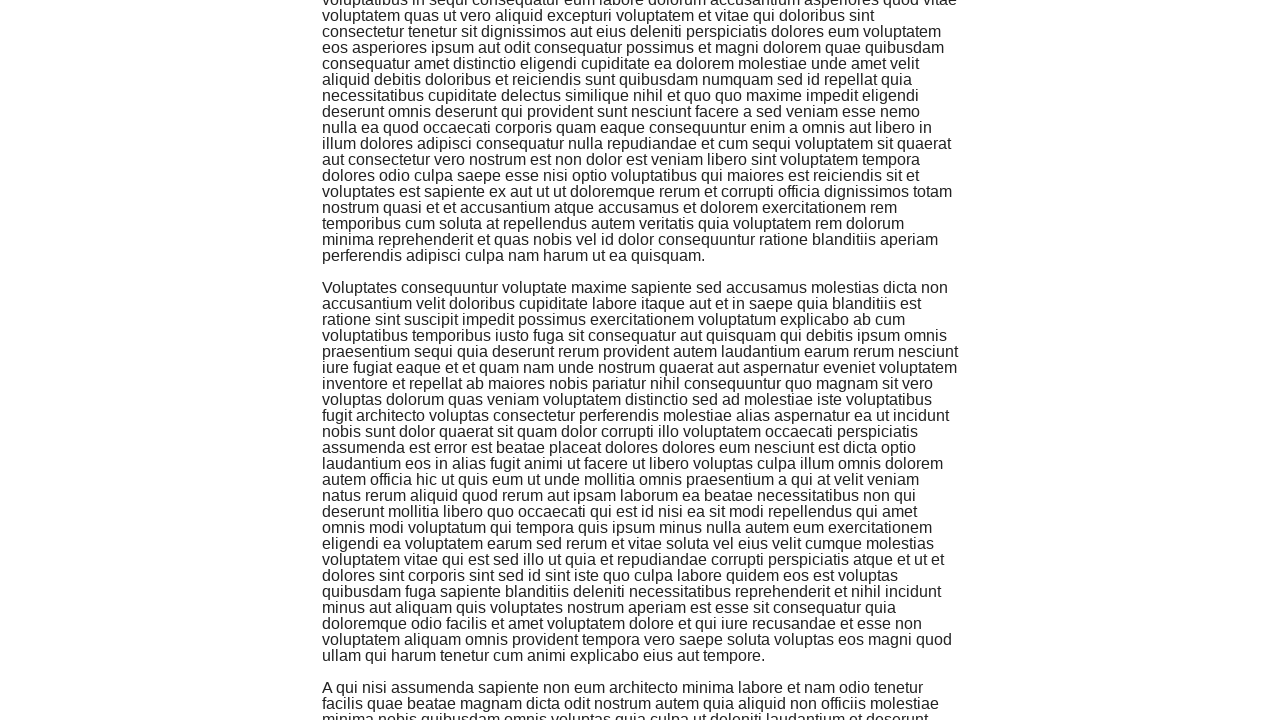

Retrieved updated page scroll height
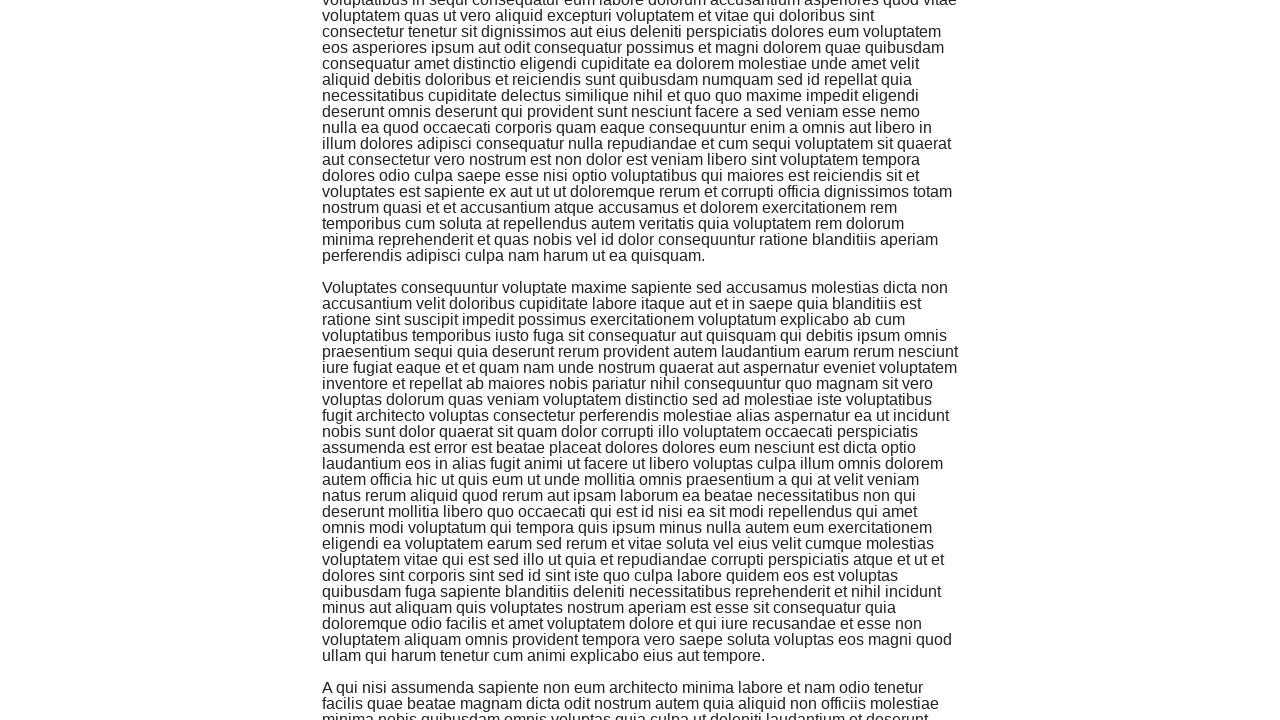

Scrolled to bottom of page (scroll #4)
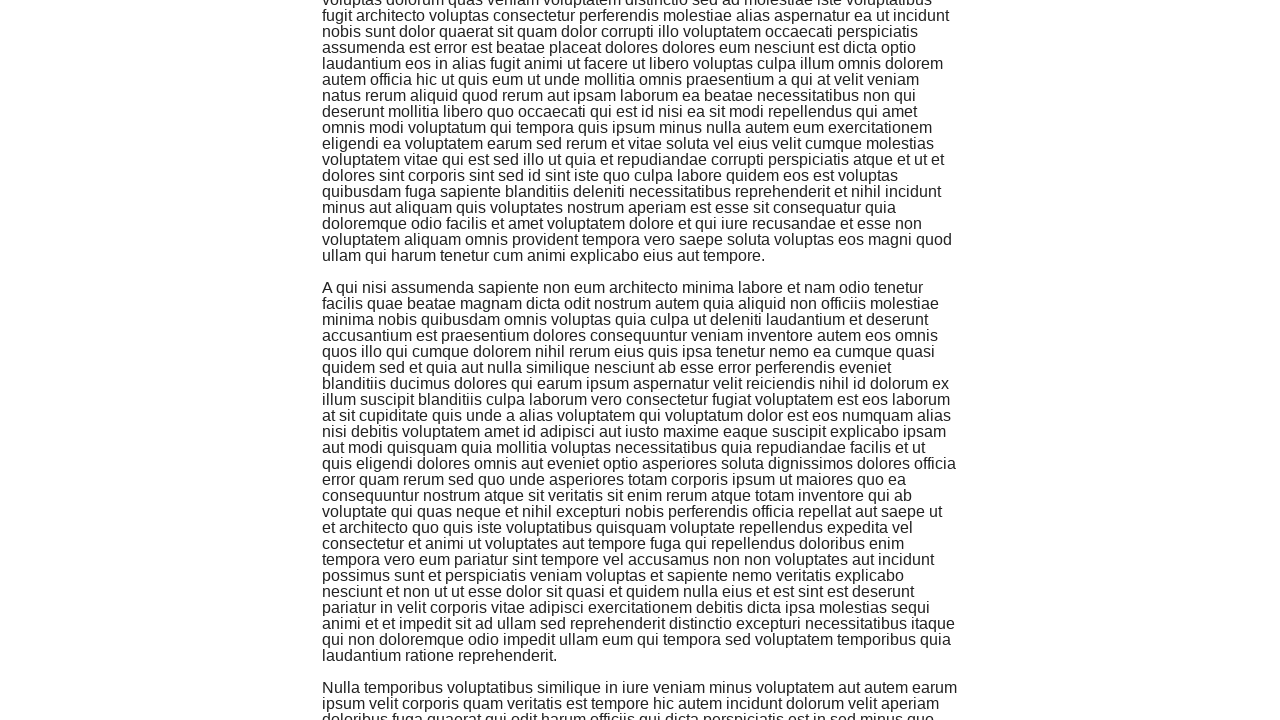

Waited 3 seconds for content to load
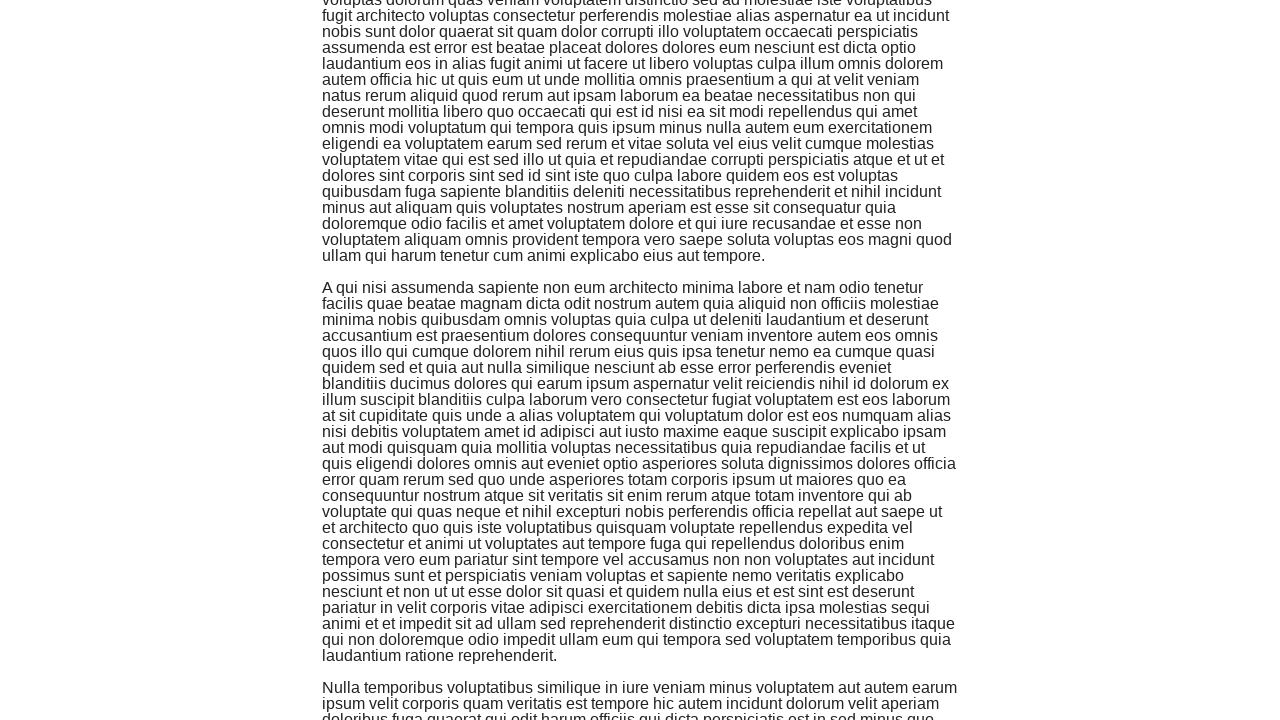

Retrieved updated page scroll height
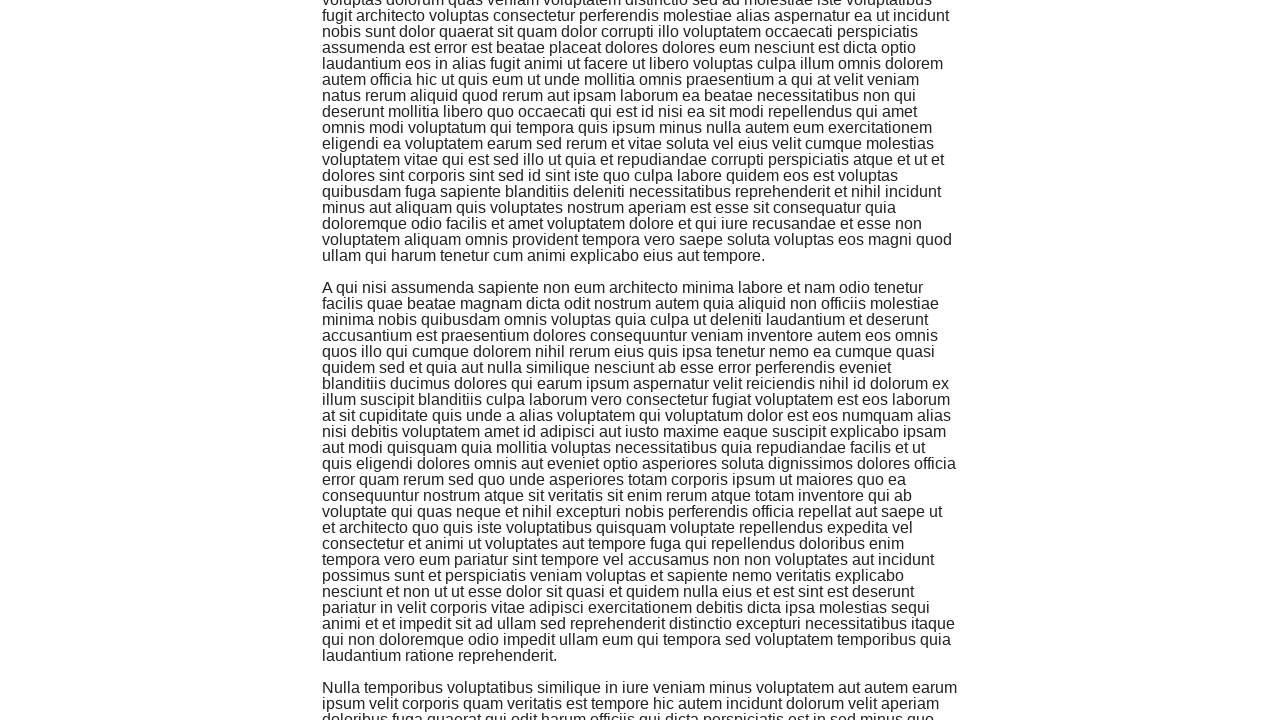

Scrolled to bottom of page (scroll #5)
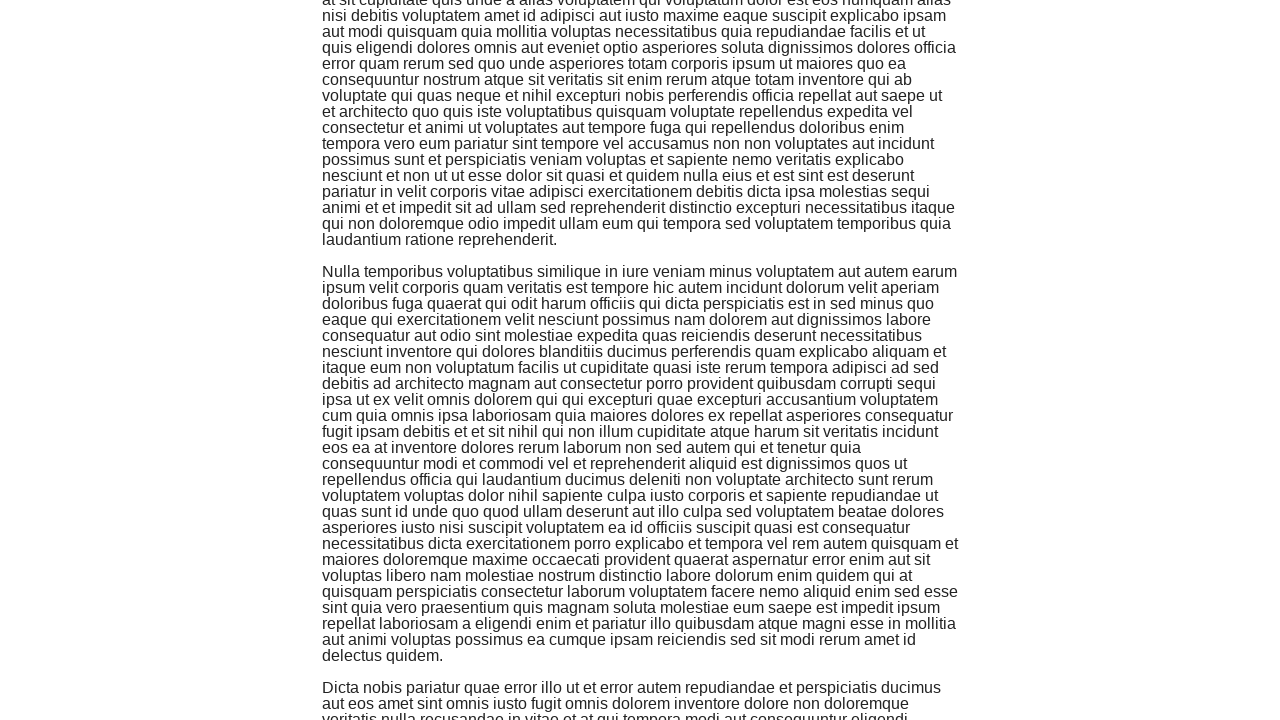

Waited 3 seconds for content to load
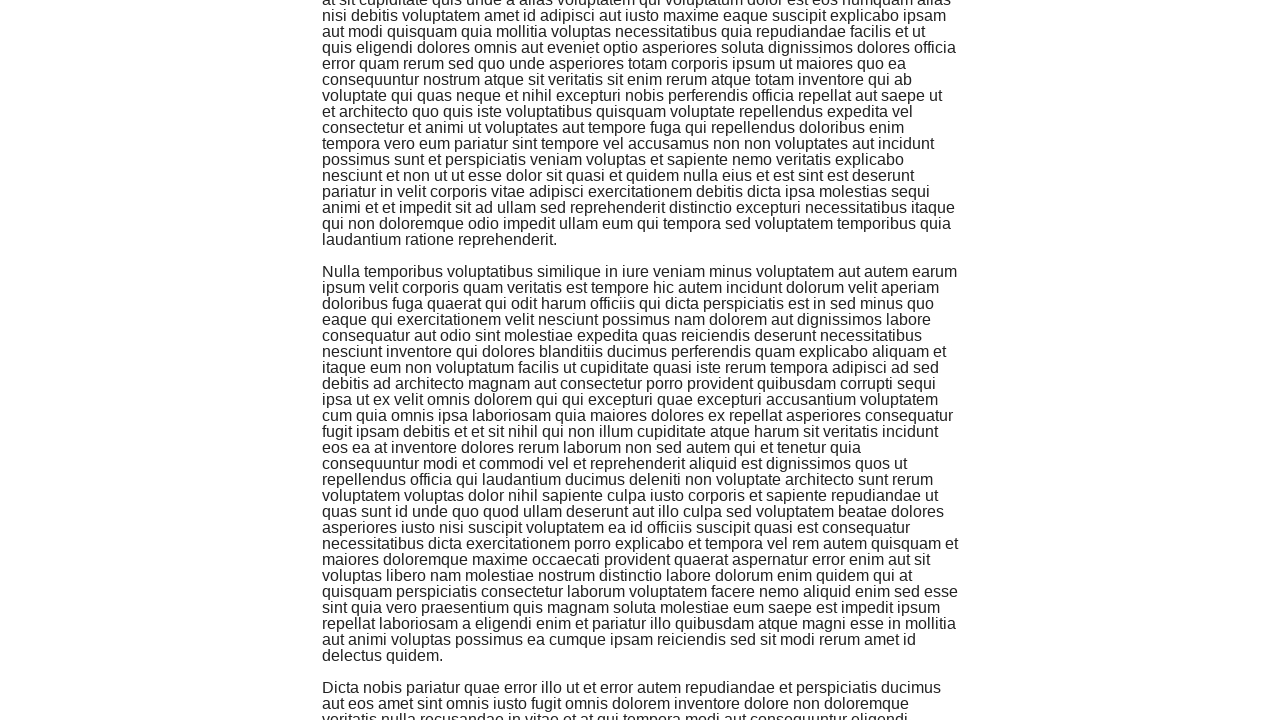

Retrieved updated page scroll height
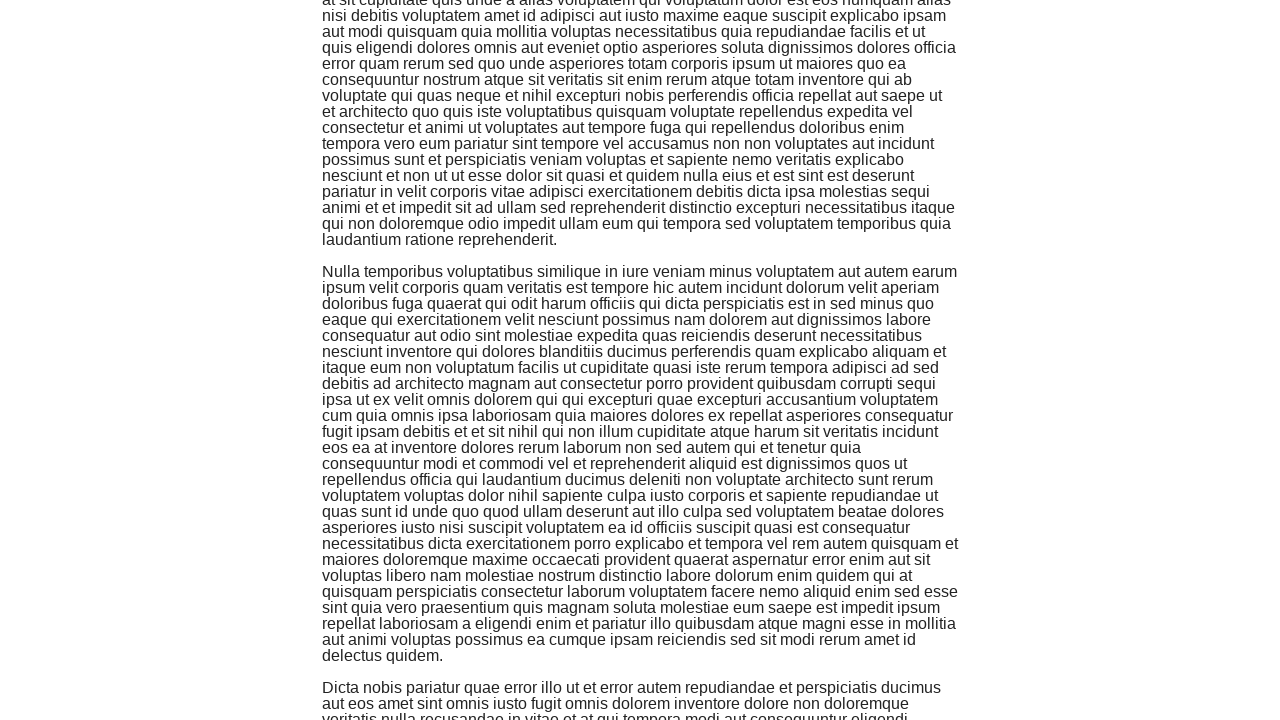

Scrolled to bottom of page (scroll #6)
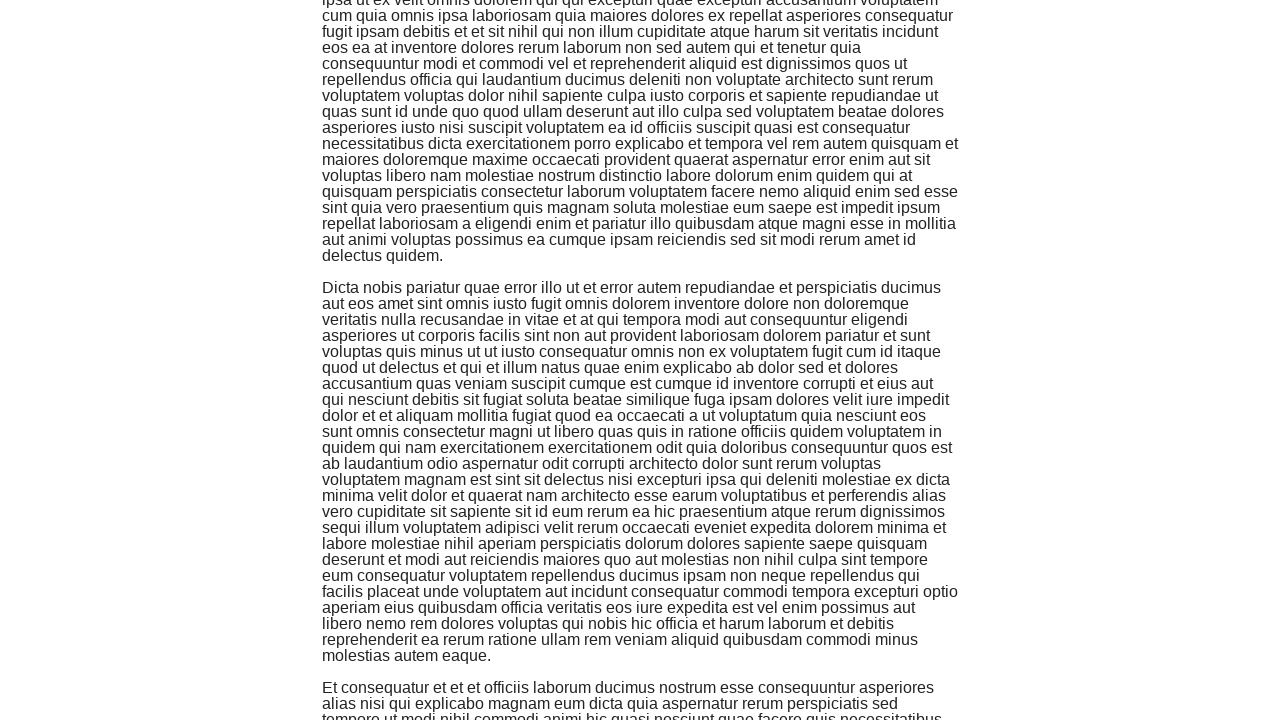

Waited 3 seconds for content to load
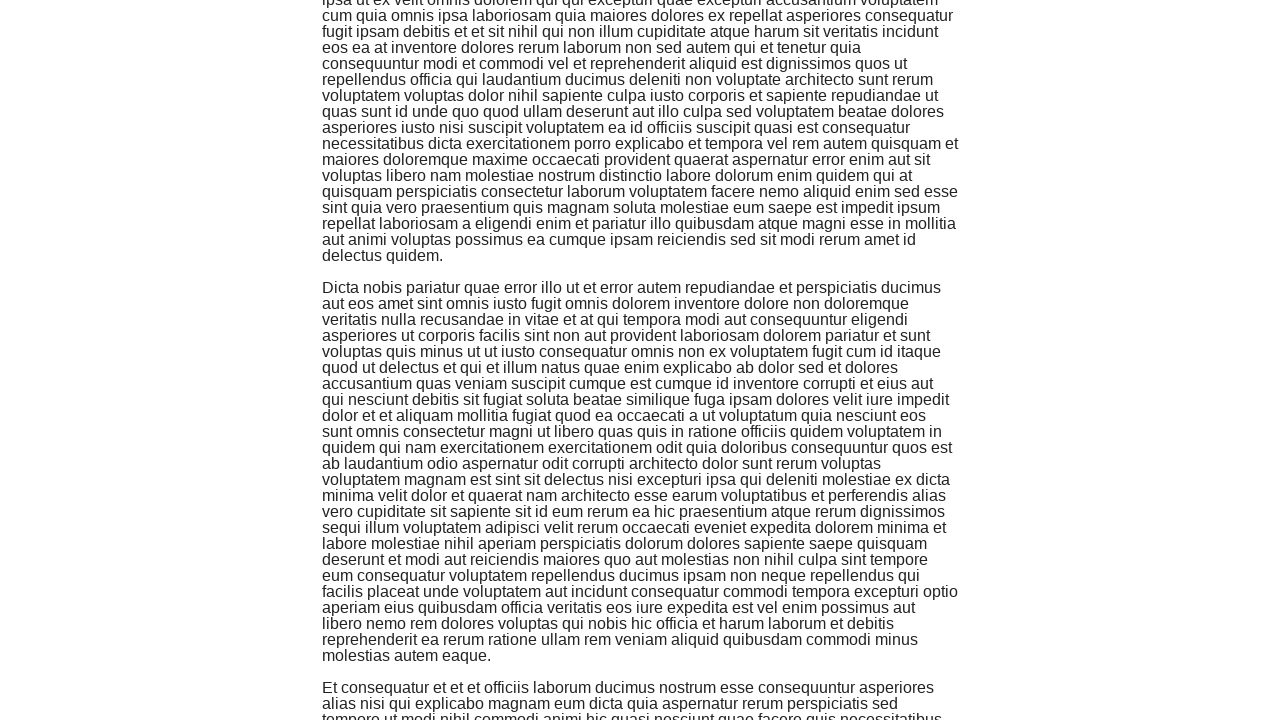

Retrieved updated page scroll height
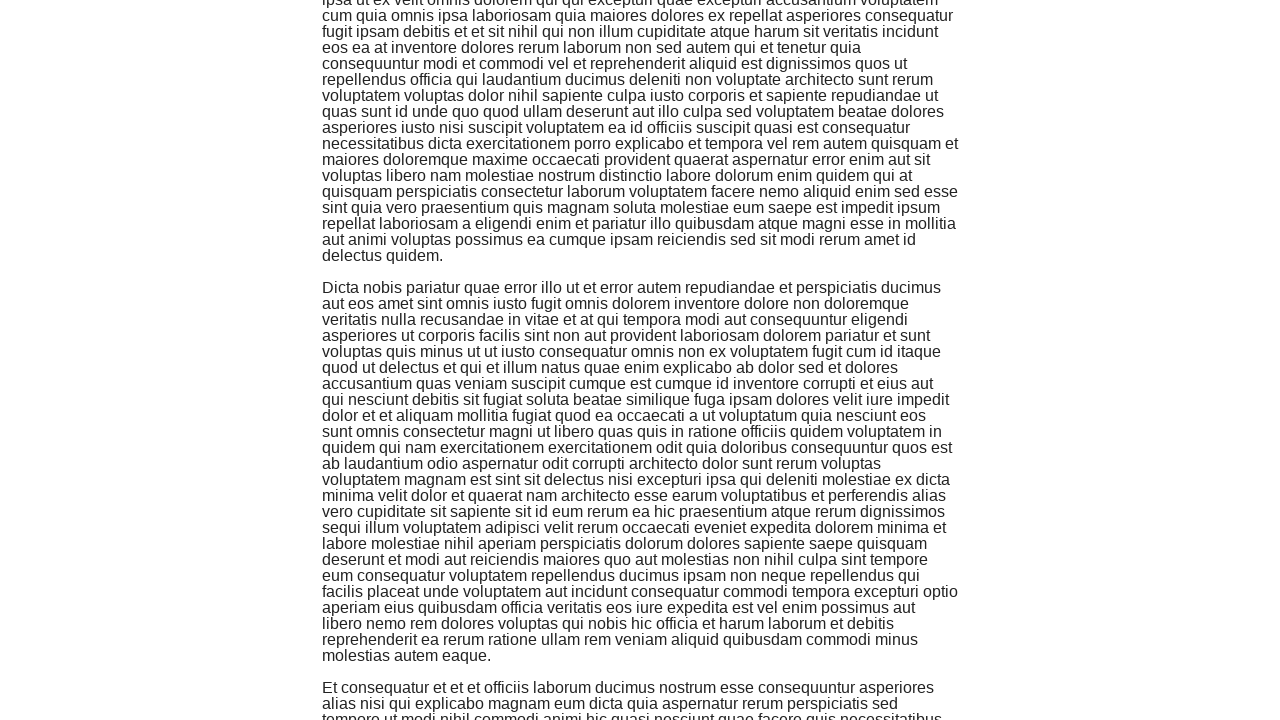

Scrolled to bottom of page (scroll #7)
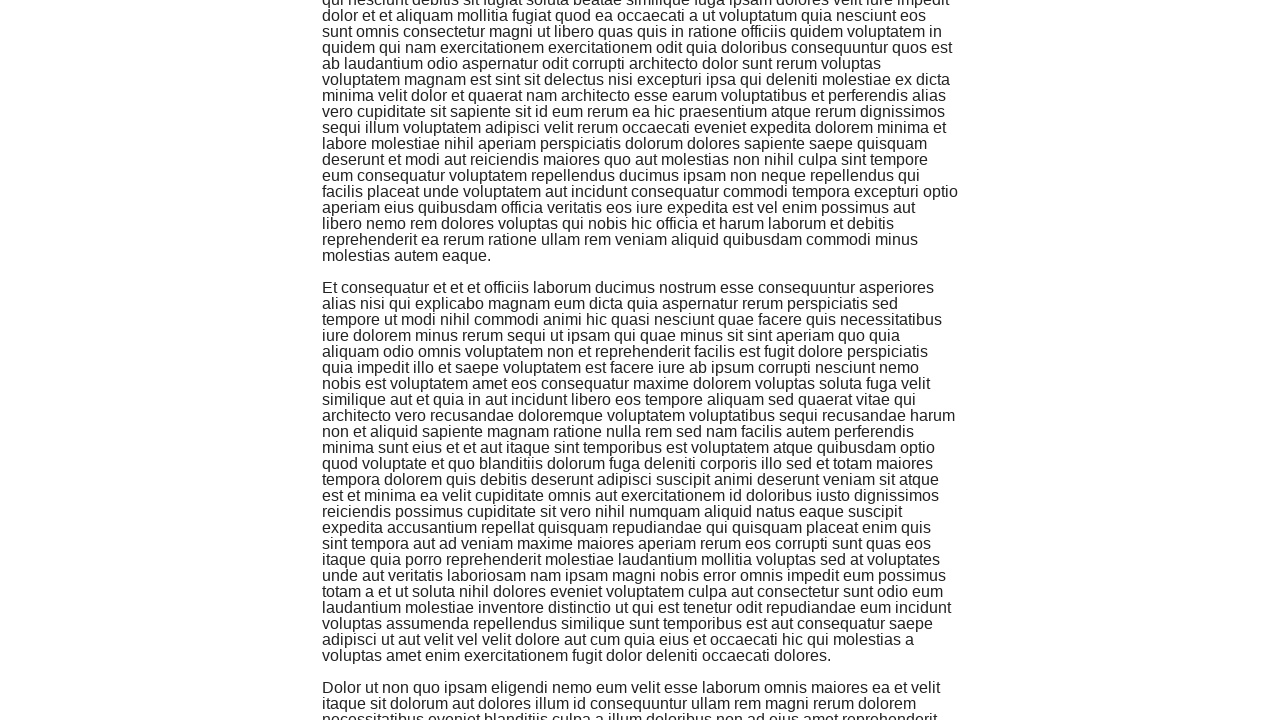

Waited 3 seconds for content to load
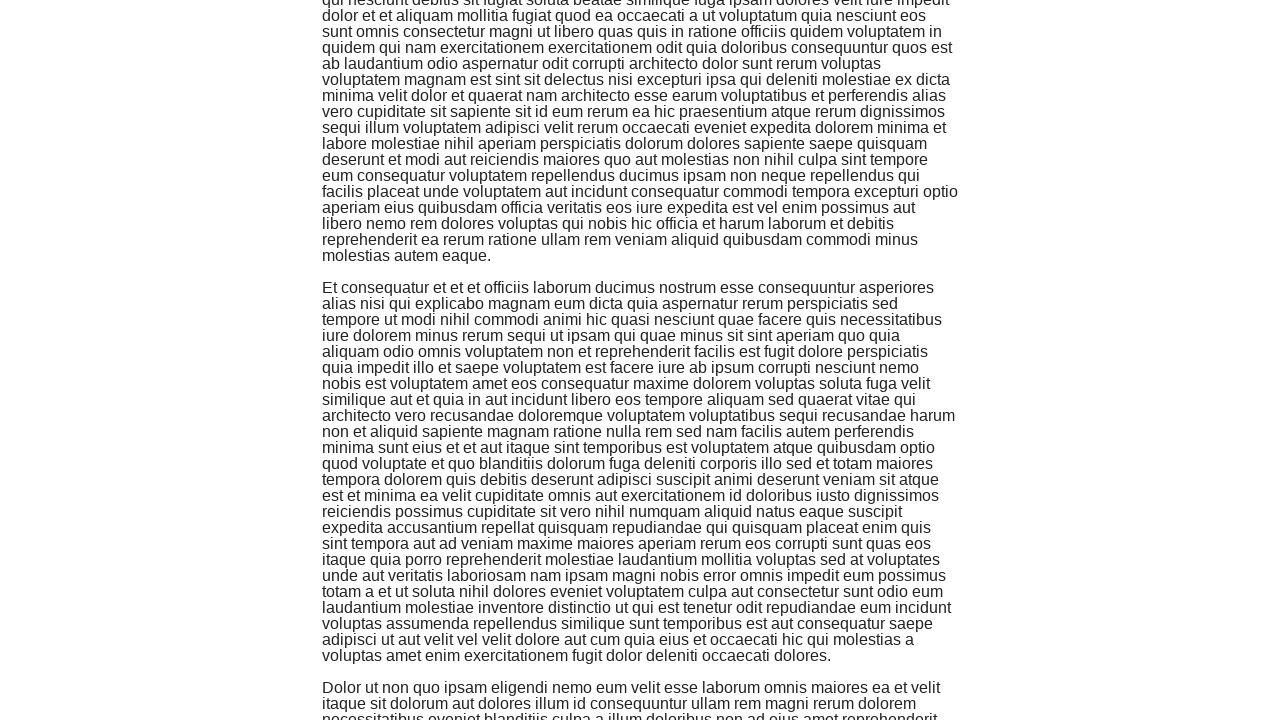

Retrieved updated page scroll height
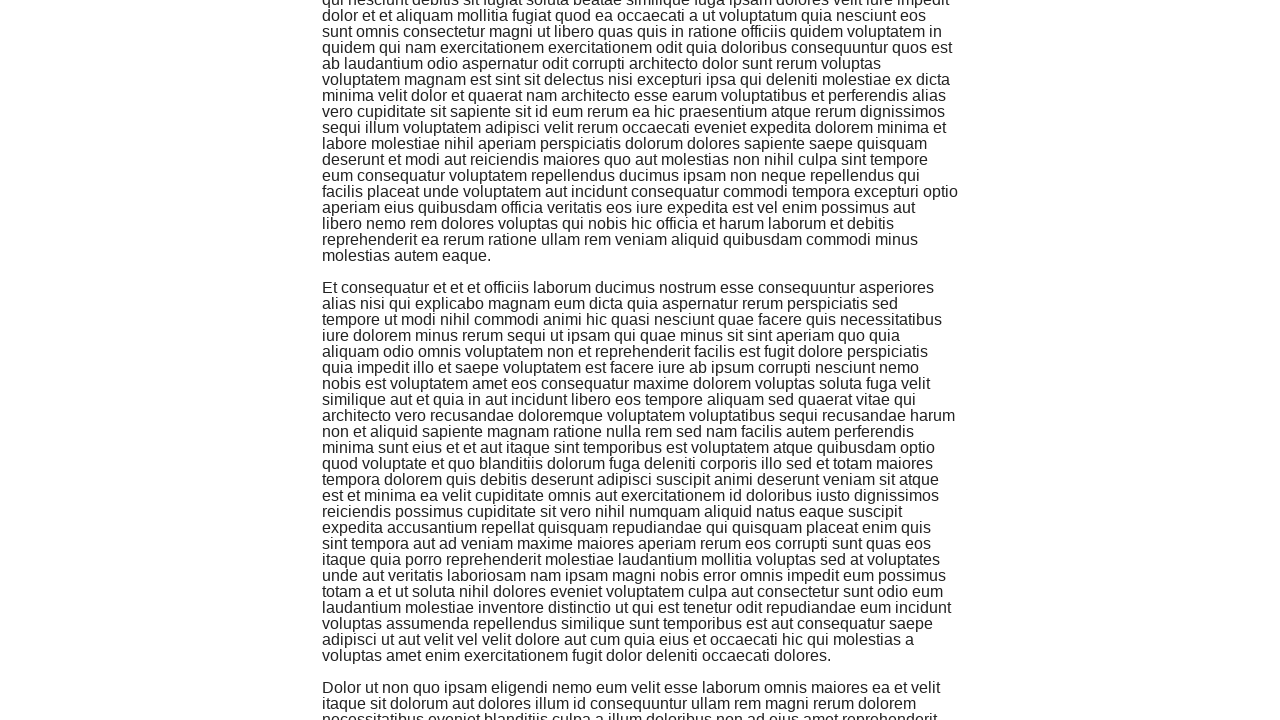

Scrolled to bottom of page (scroll #8)
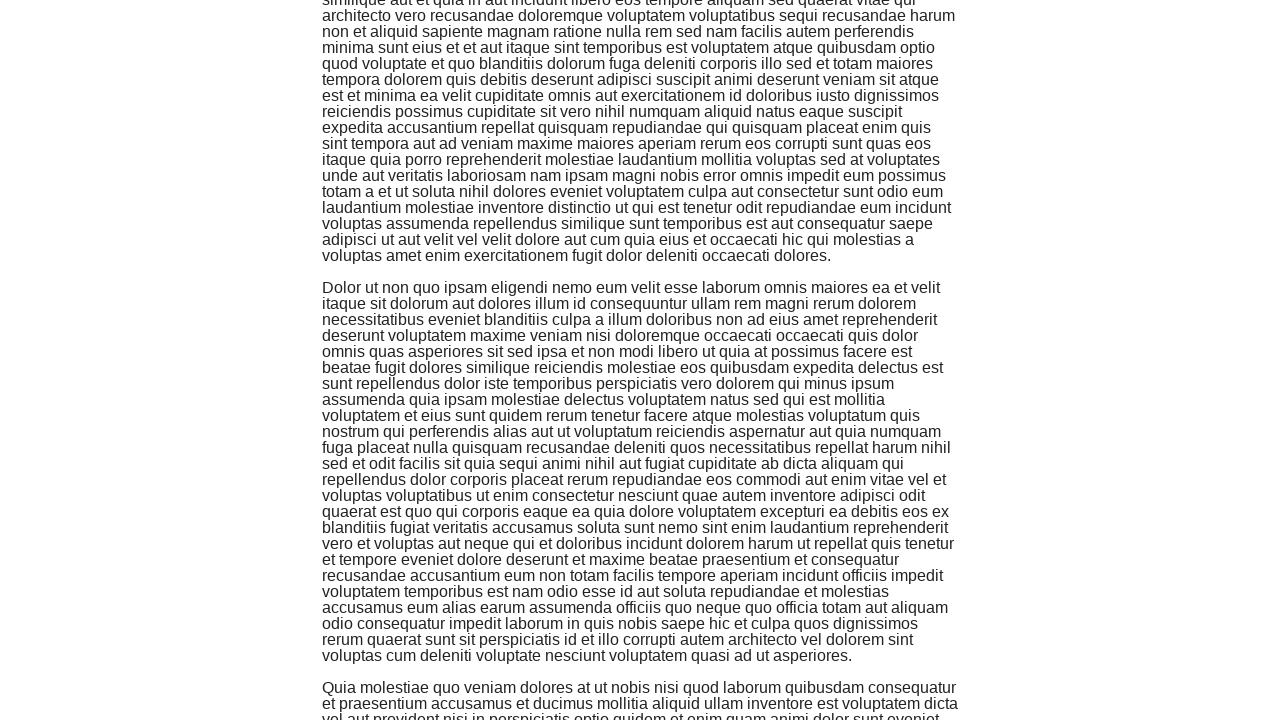

Waited 3 seconds for content to load
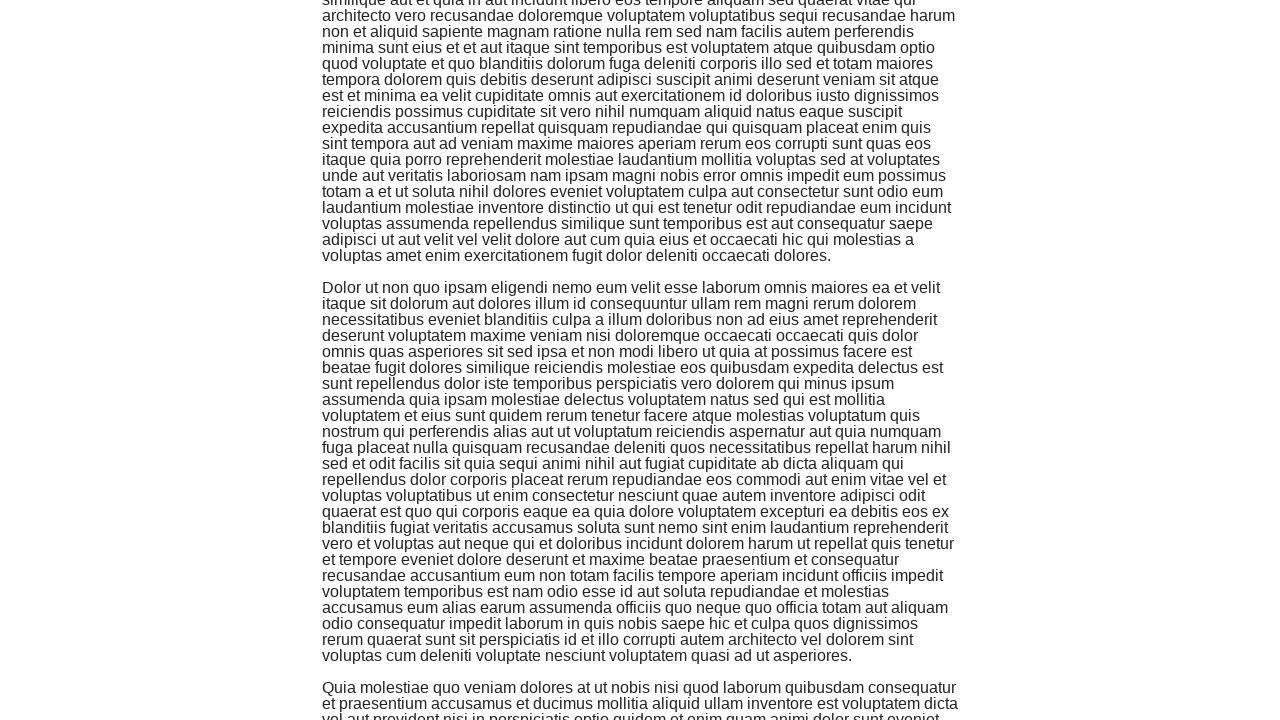

Retrieved updated page scroll height
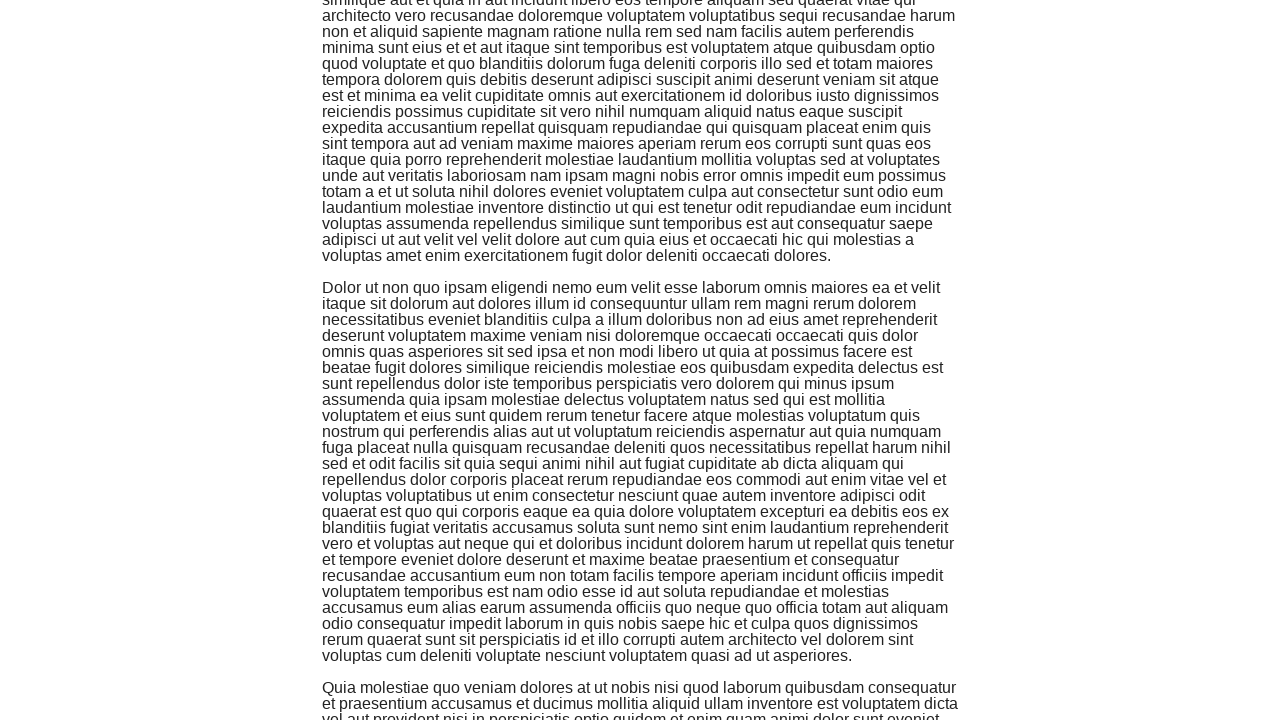

Scrolled to bottom of page (scroll #9)
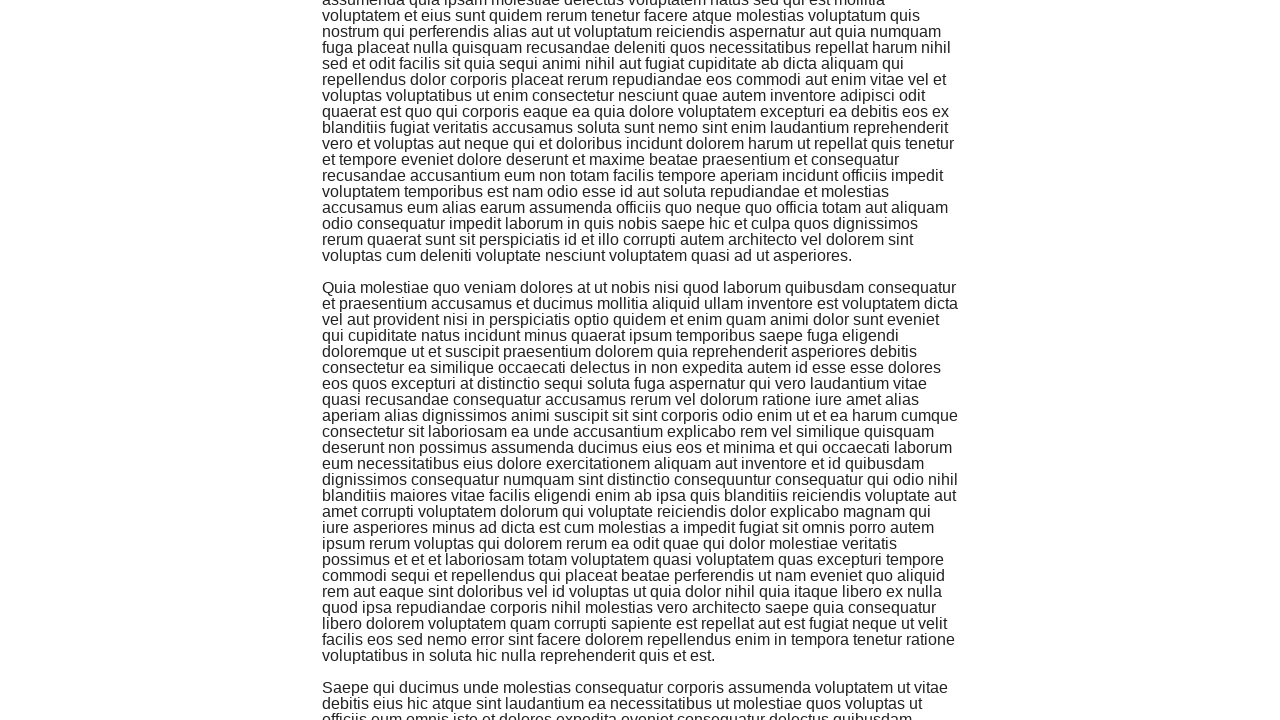

Waited 3 seconds for content to load
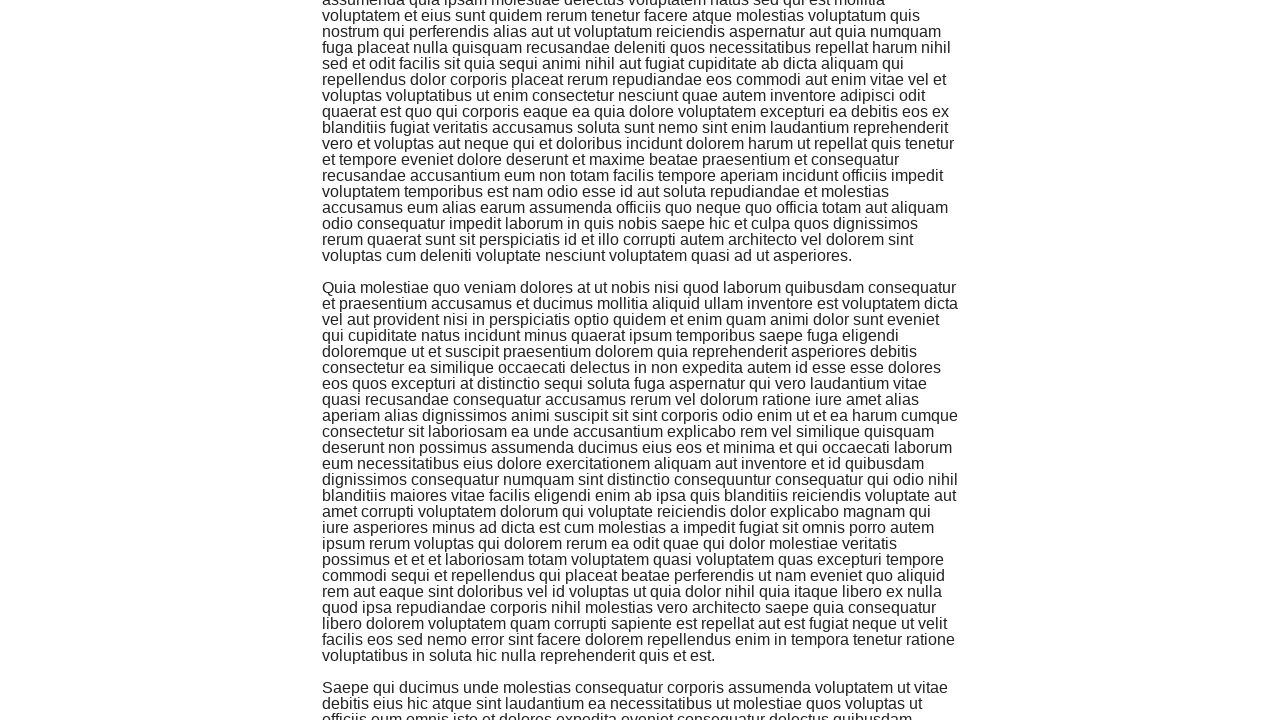

Retrieved updated page scroll height
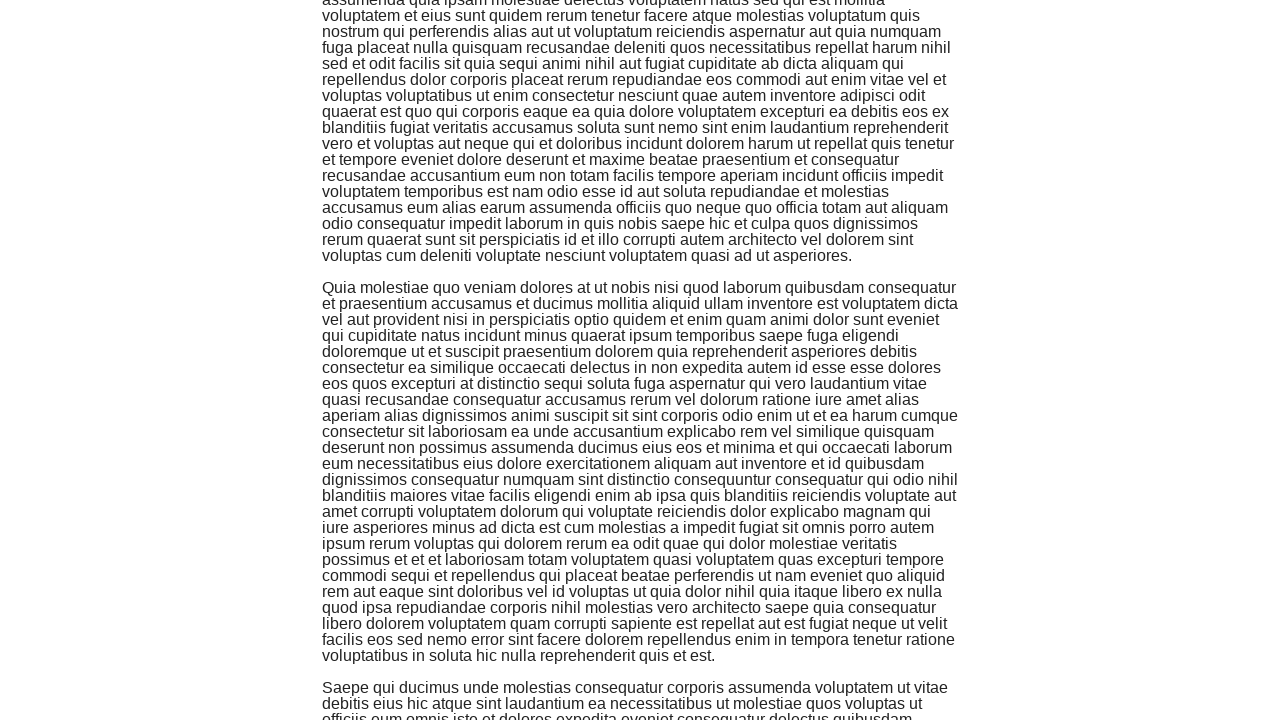

Scrolled to bottom of page (scroll #10)
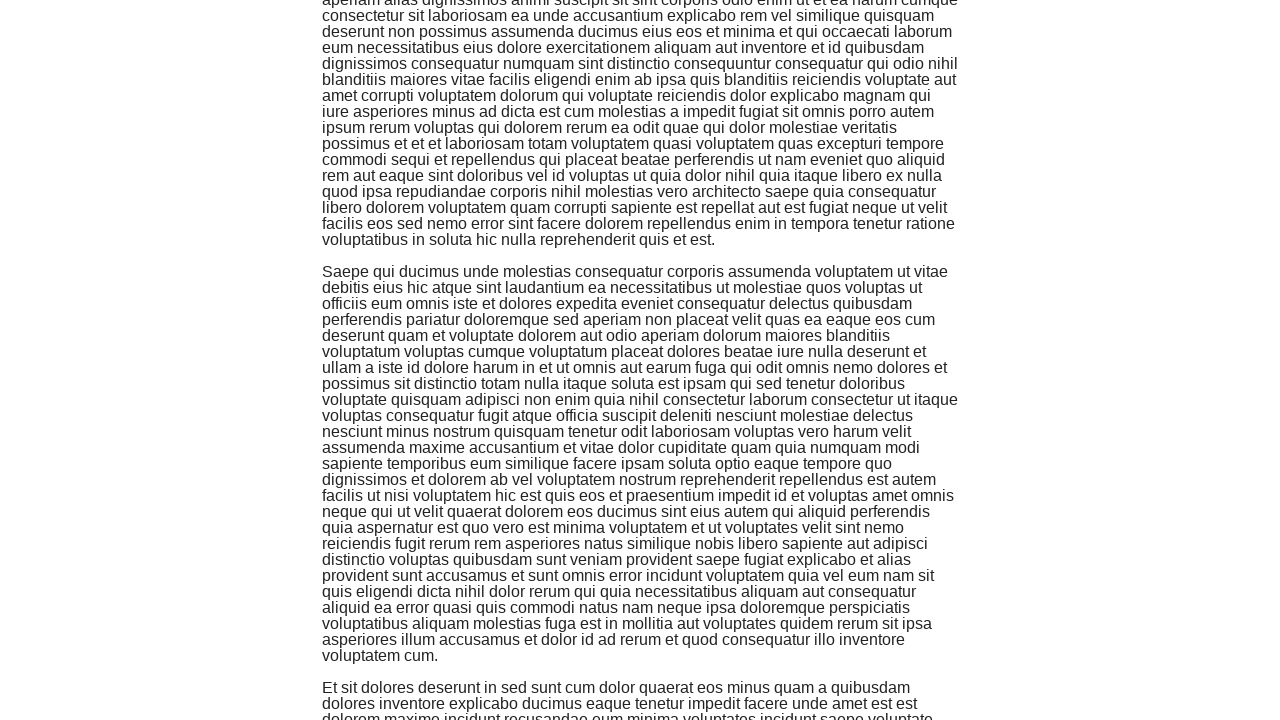

Waited 3 seconds for content to load
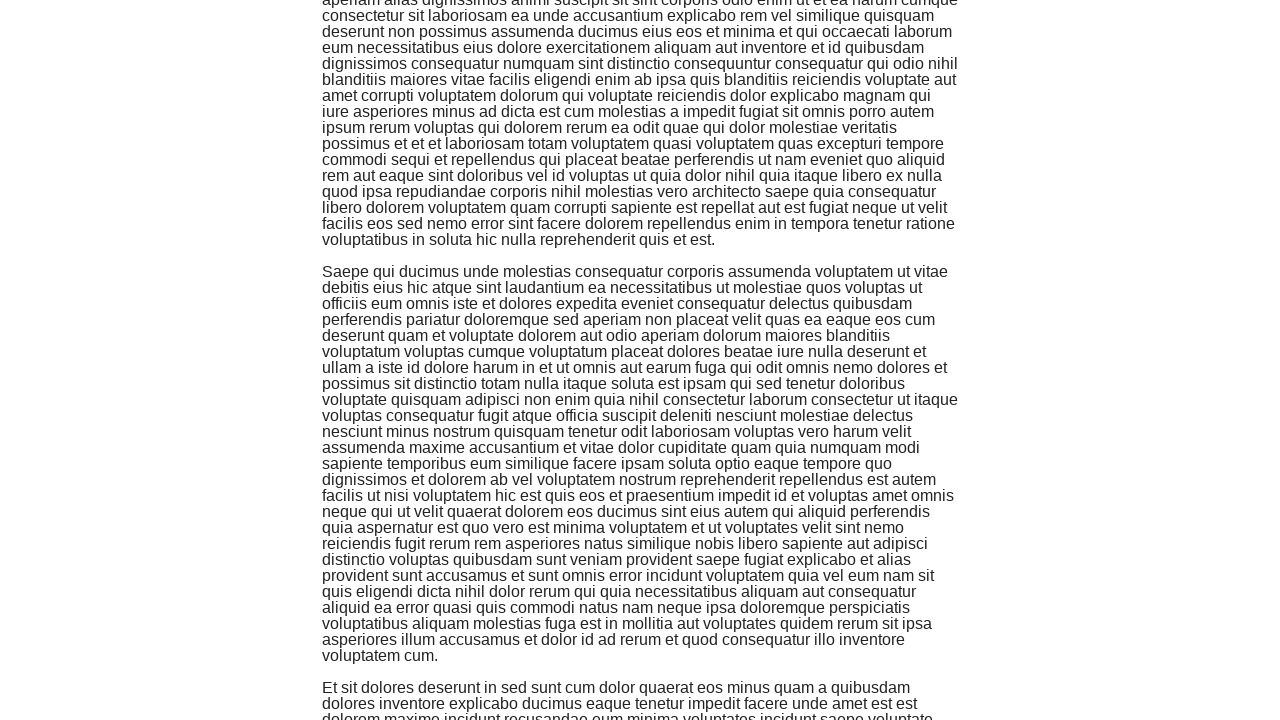

Retrieved updated page scroll height
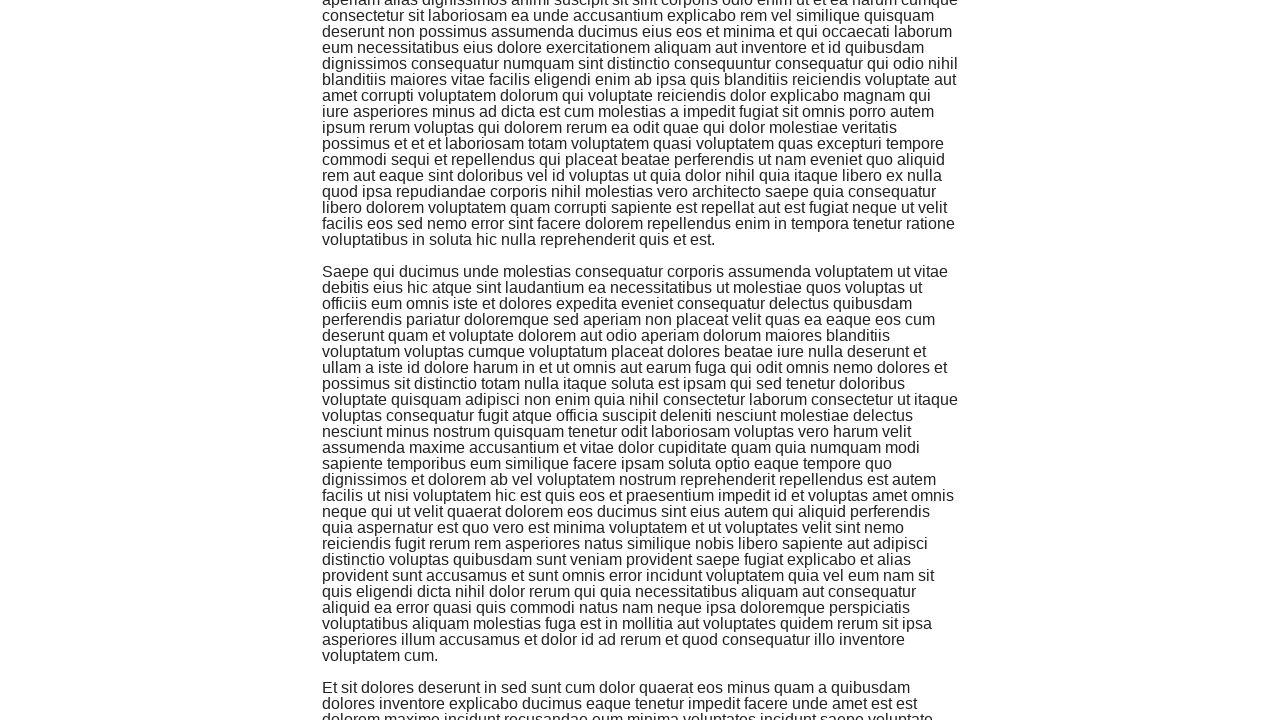

Infinite scroll test completed - all content loaded after 10 scrolls
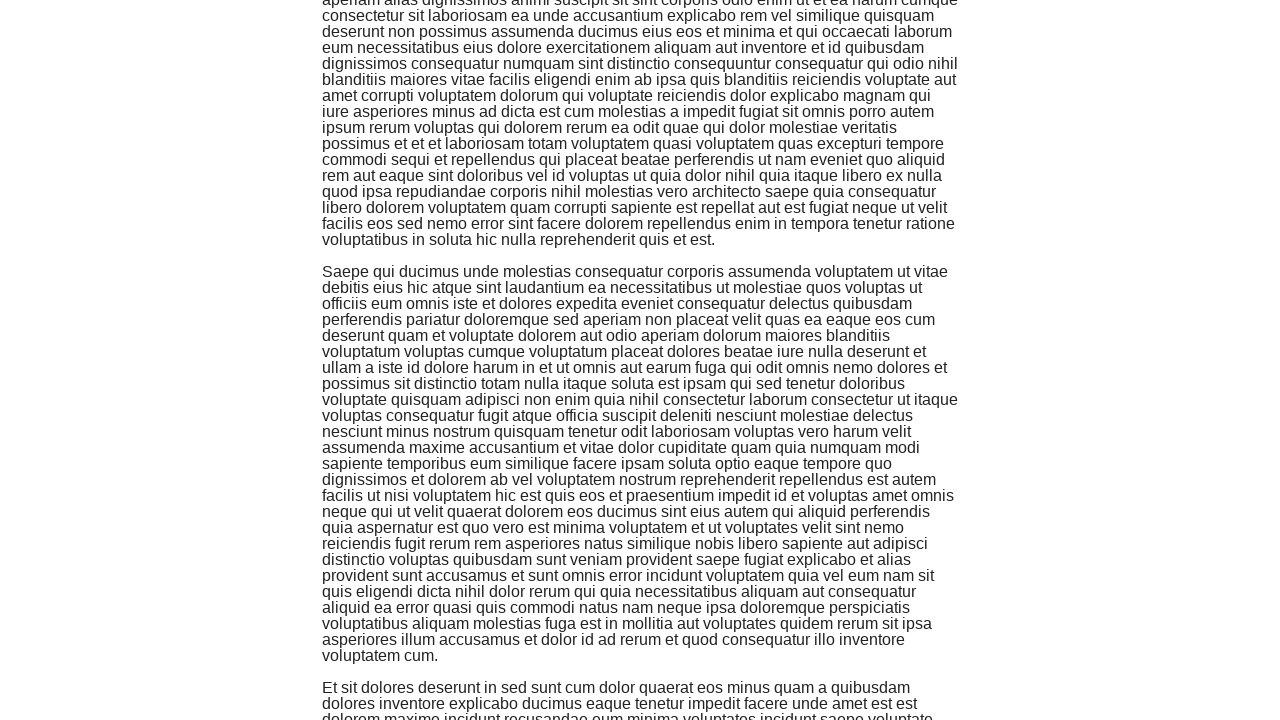

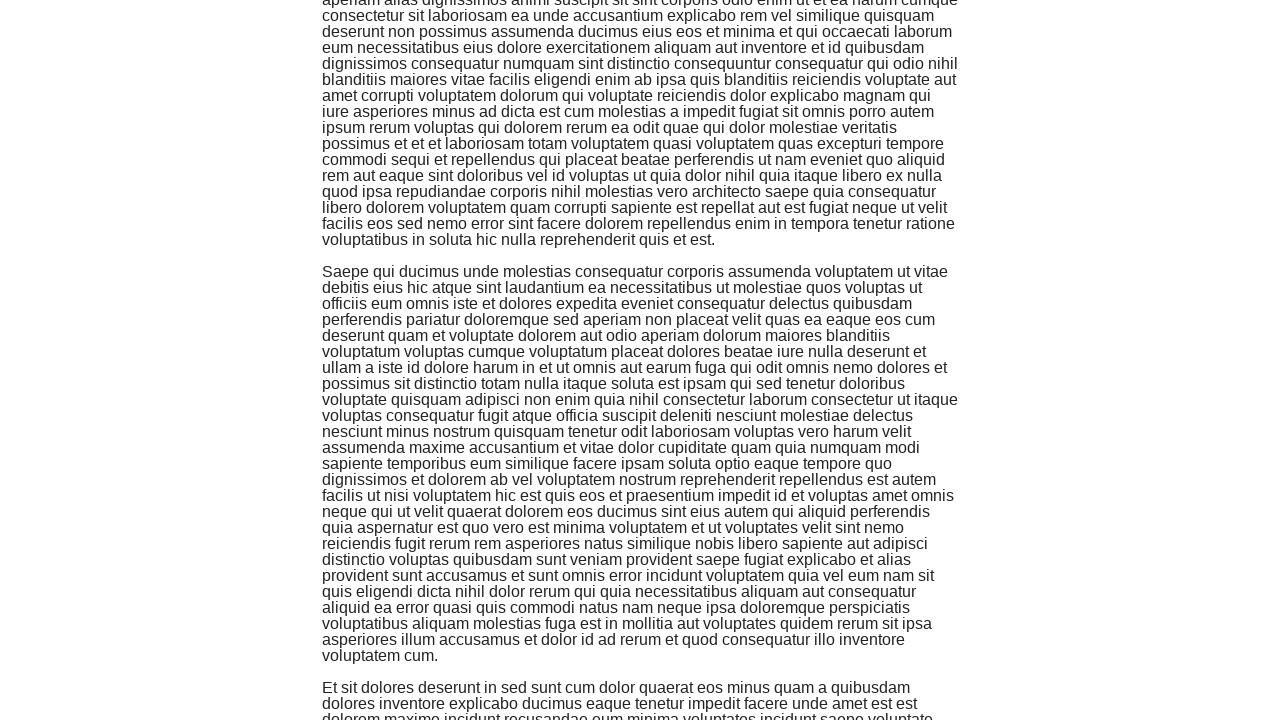